Simple test that navigates to example.com and clicks on a link element

Starting URL: https://example.com

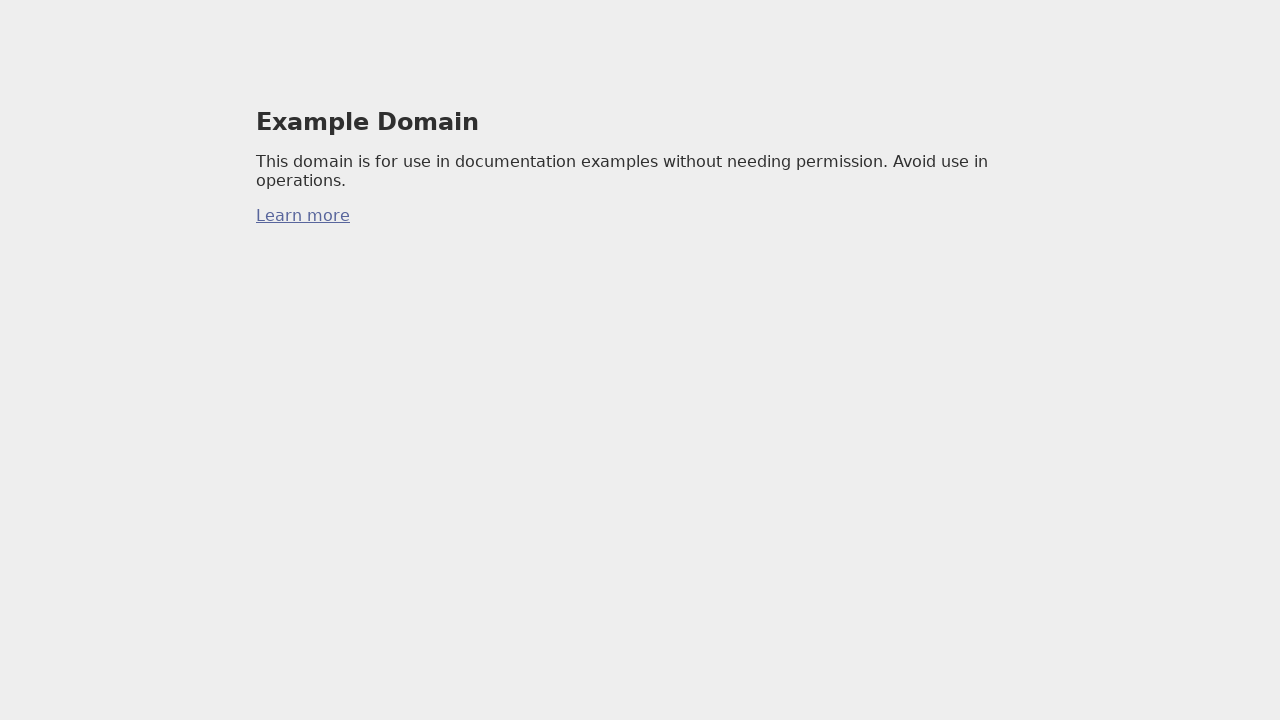

Navigated to https://example.com
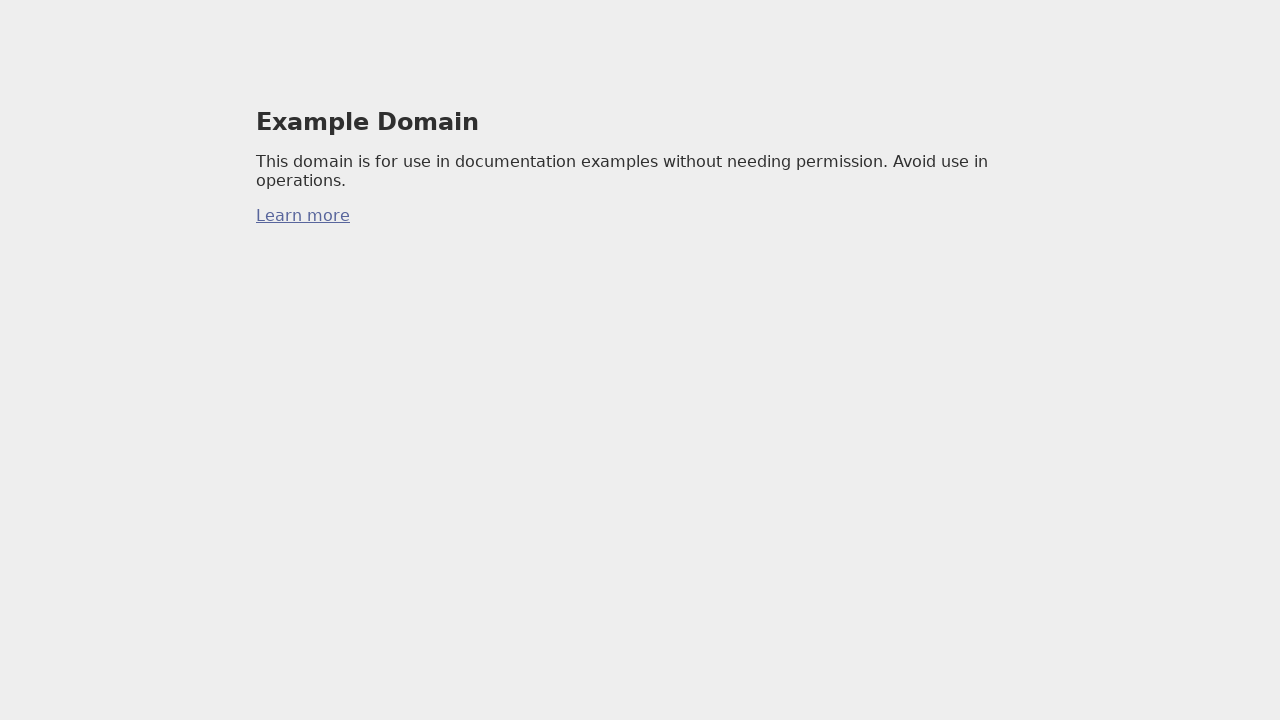

Clicked on a link element at (303, 216) on a
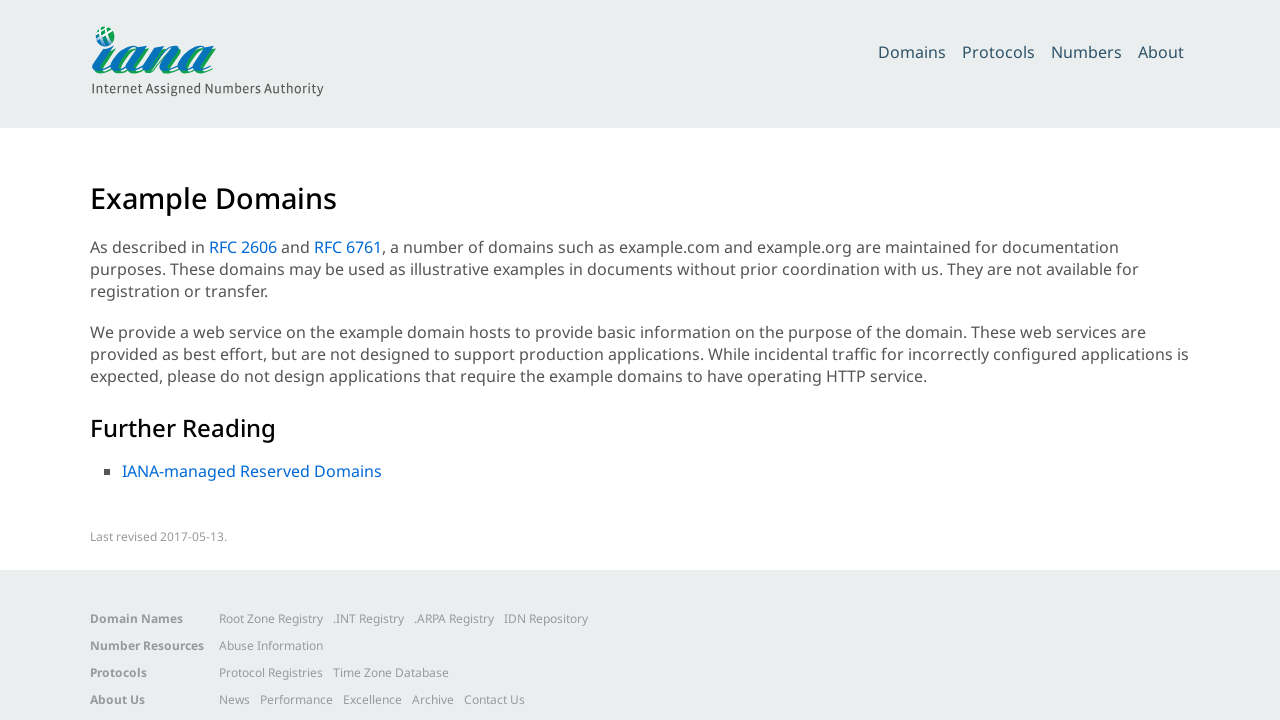

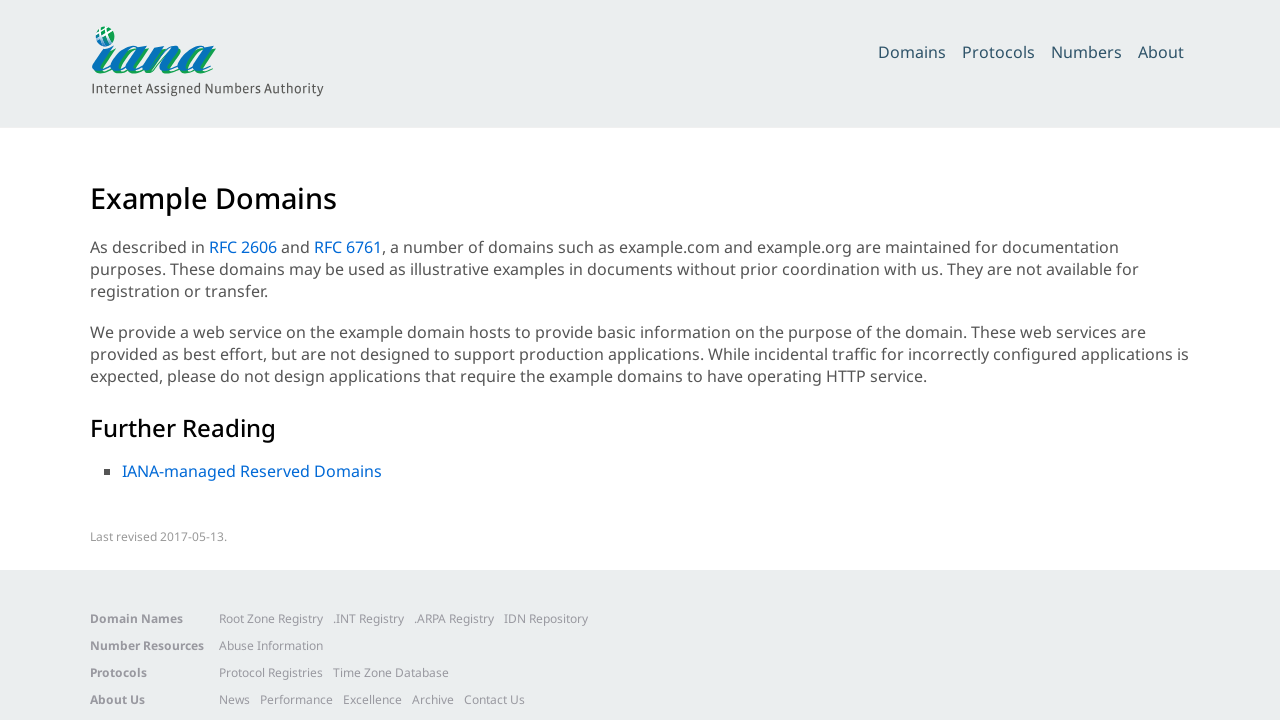